Tests the website by navigating to the main page and verifying it loads properly

Starting URL: https://vseinstrumenti.ru/

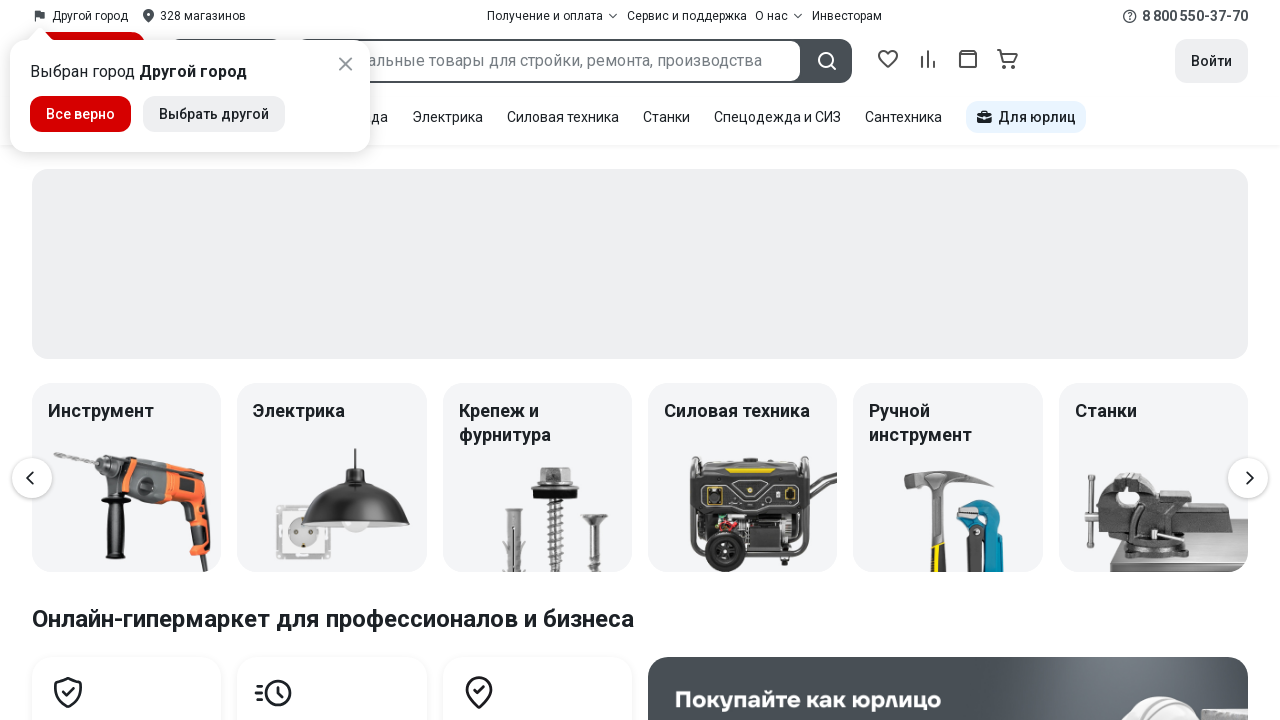

Waited 2 seconds for initial page load
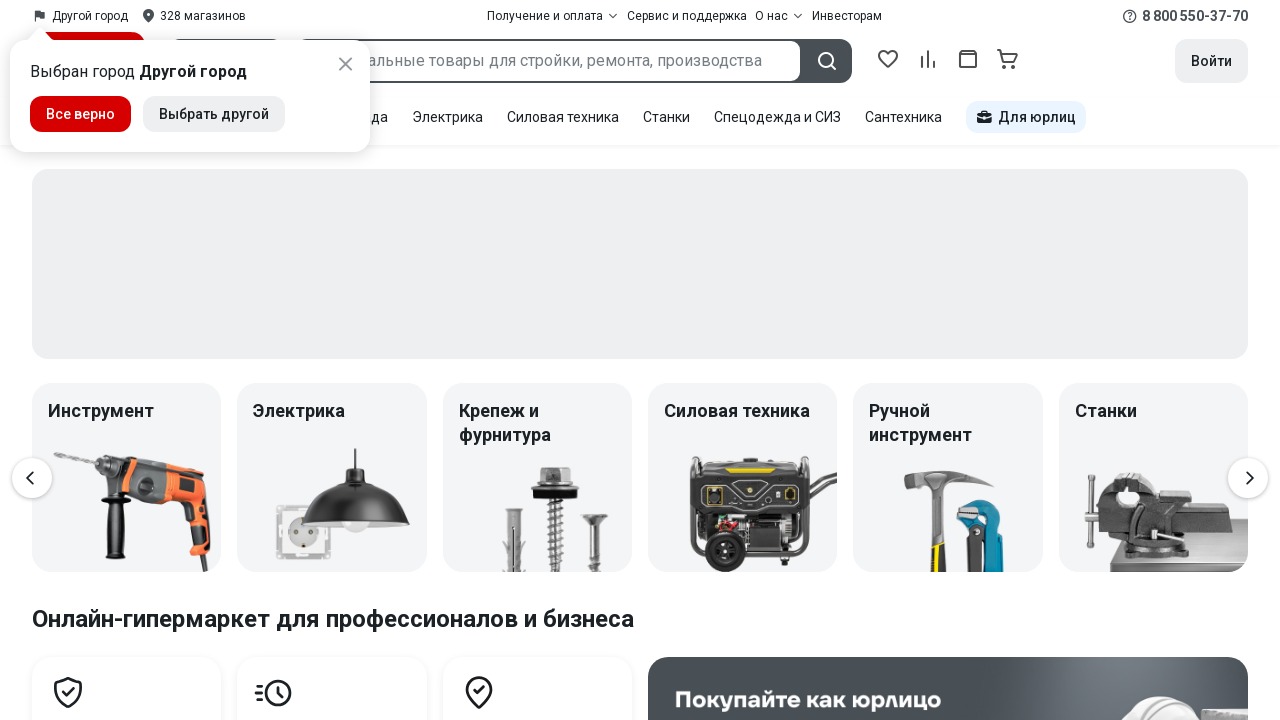

Reloaded the main page at https://vseinstrumenti.ru/
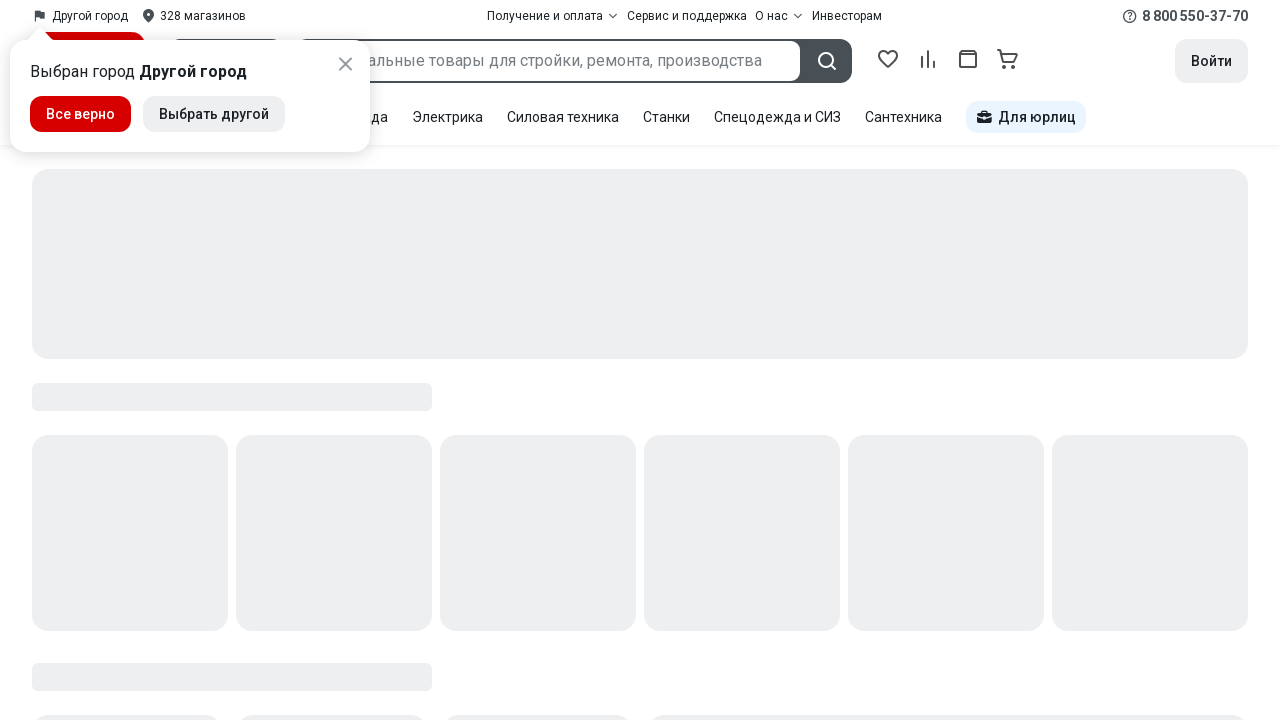

Waited 10 seconds to verify page stability and proper loading
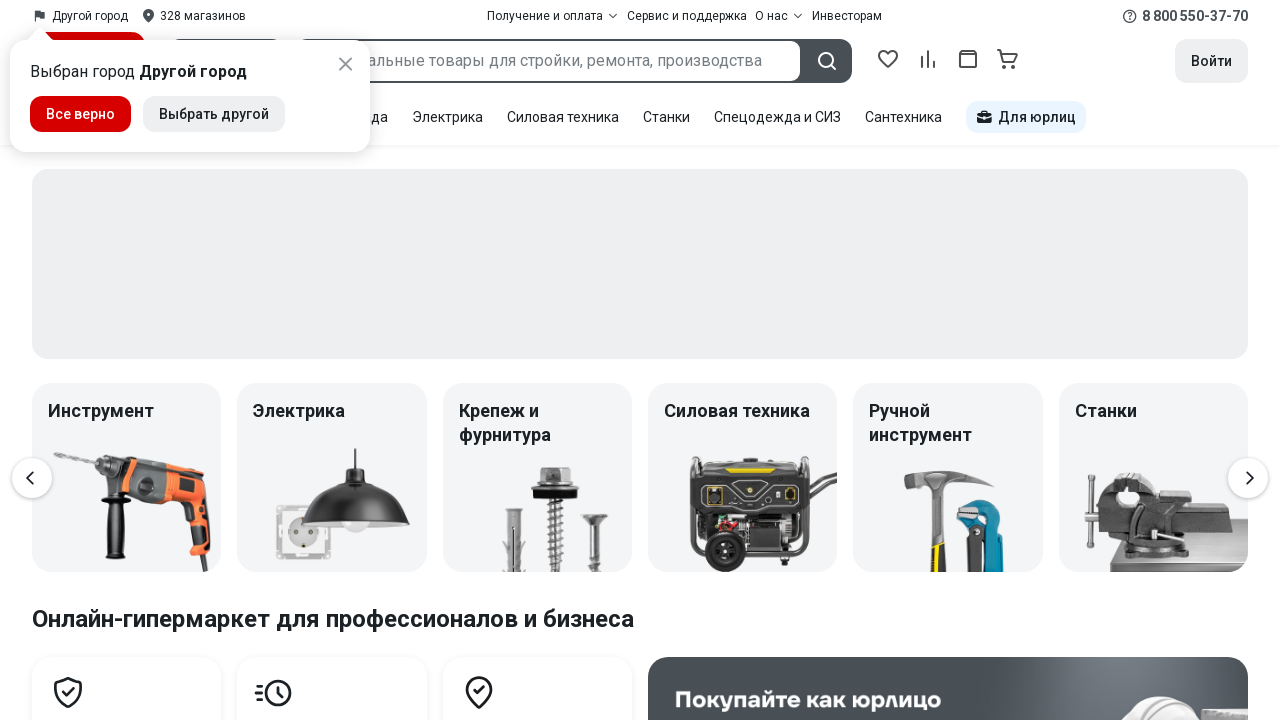

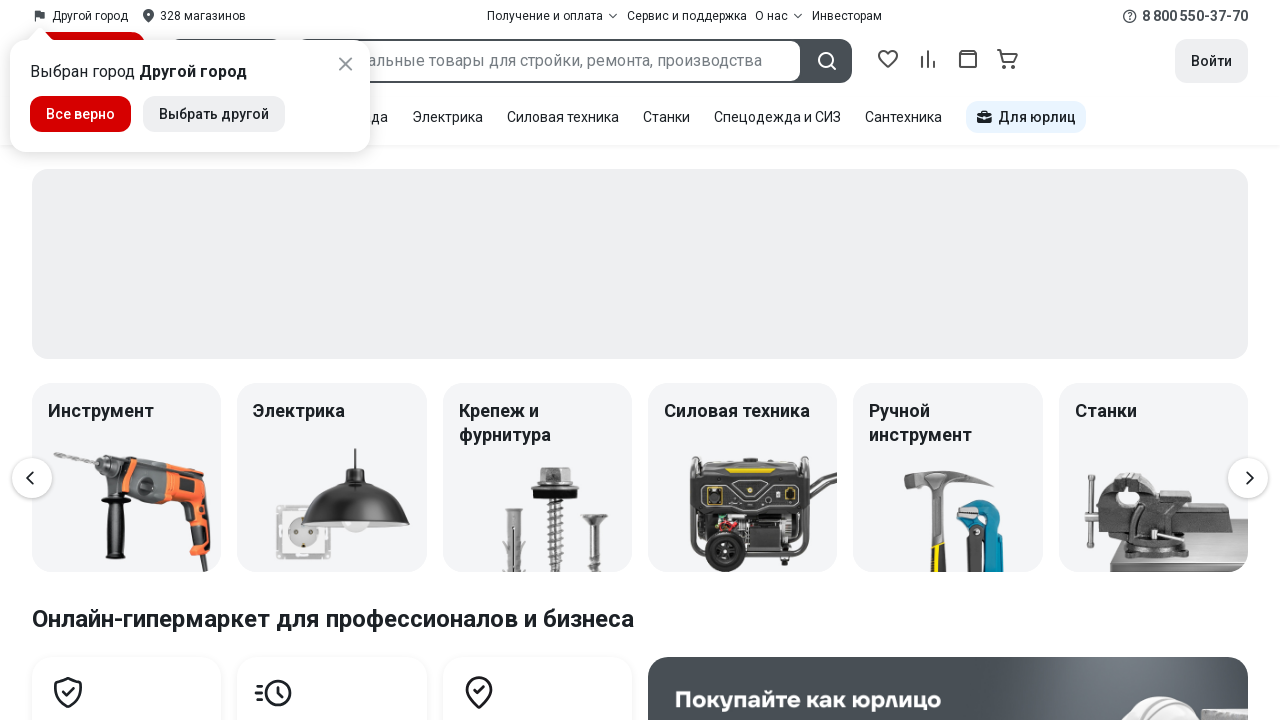